Navigates to DemoQA practice form and verifies the email input field has the correct placeholder attribute

Starting URL: https://demoqa.com/automation-practice-form

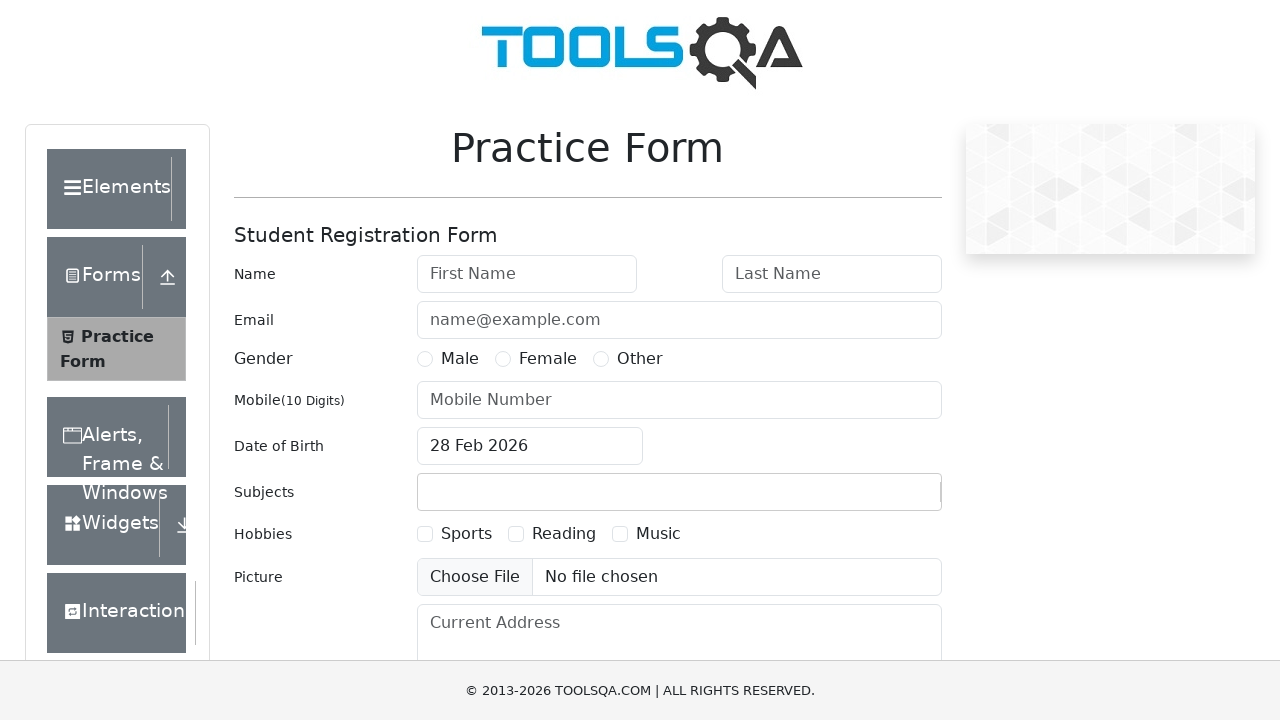

Email input field loaded and became visible
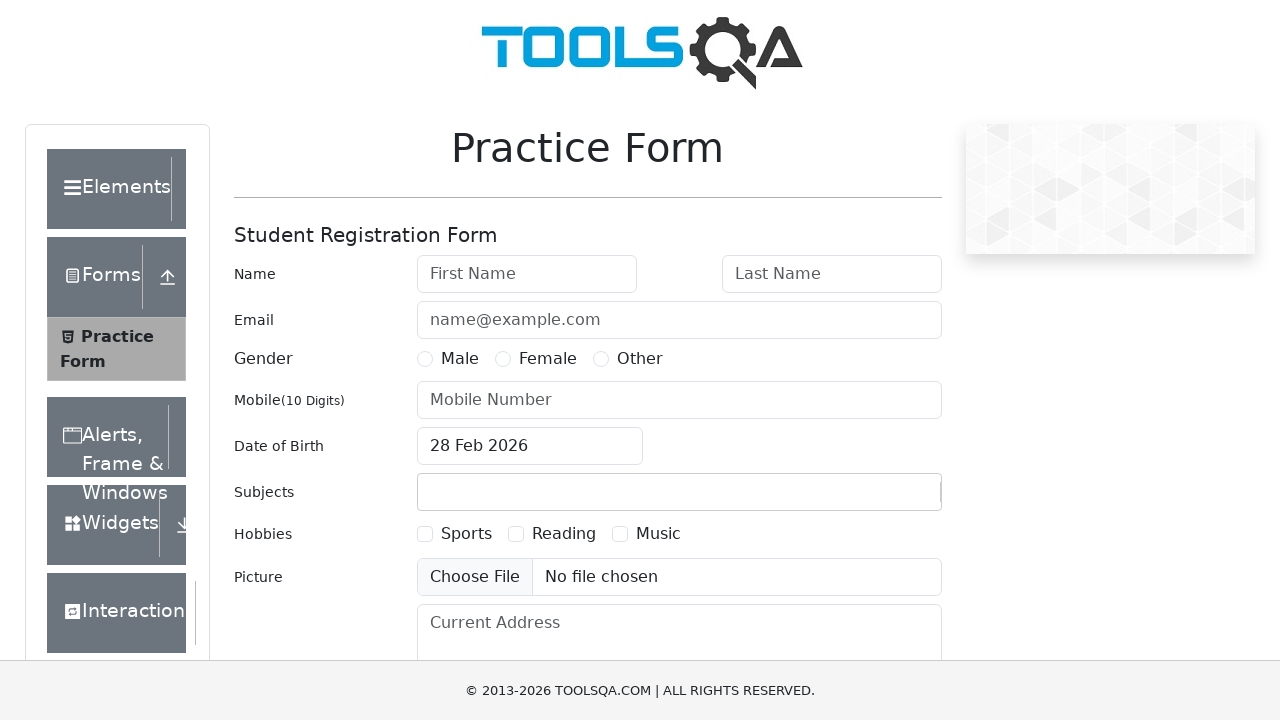

Retrieved placeholder attribute from email field
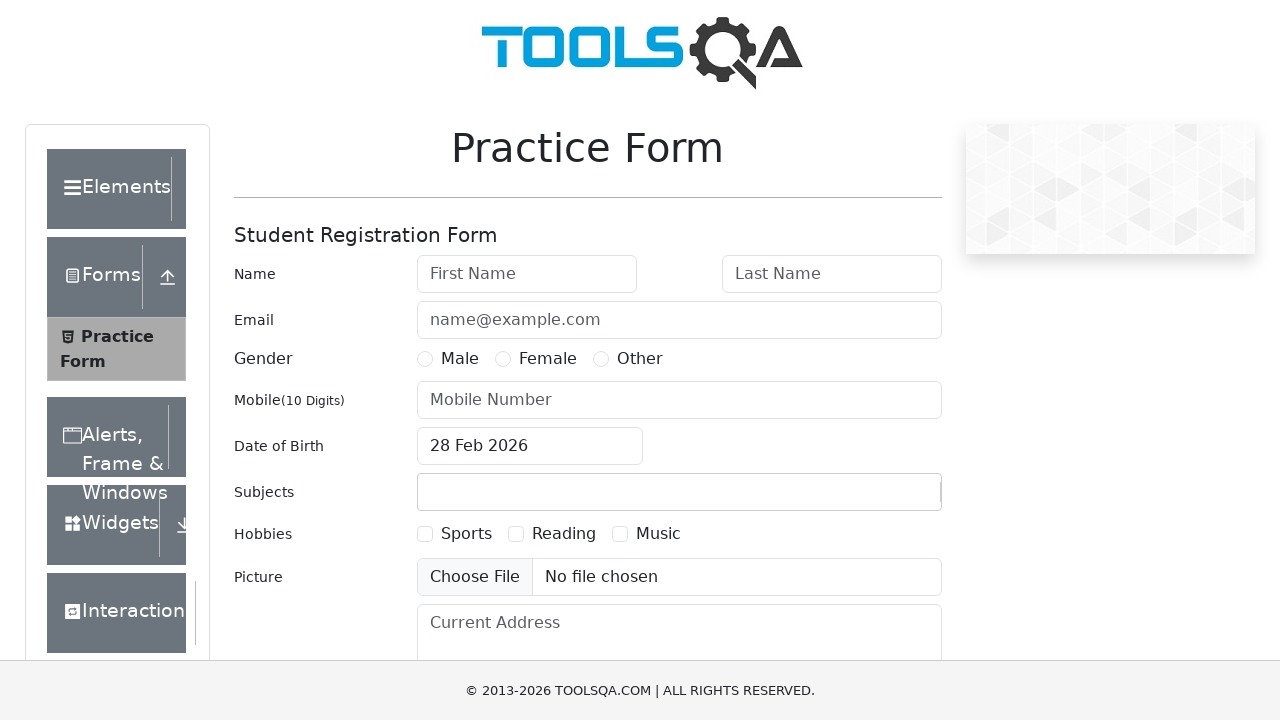

Verified email placeholder attribute equals 'name@example.com'
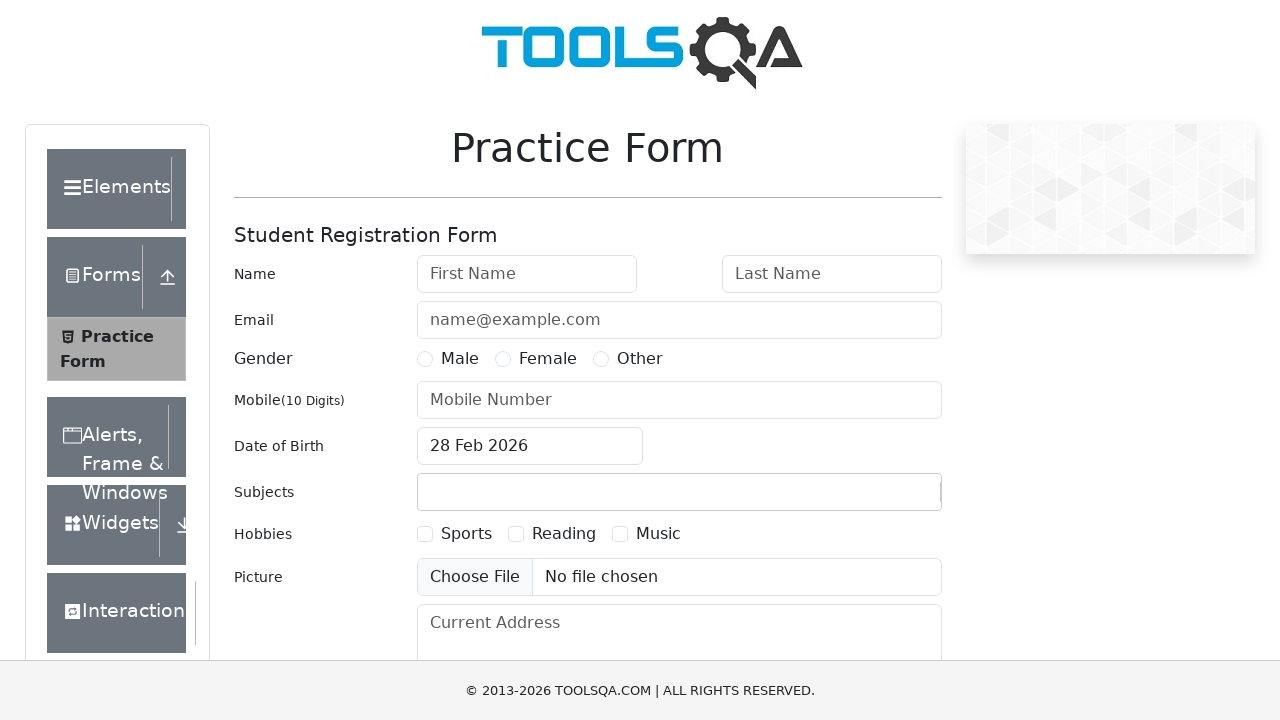

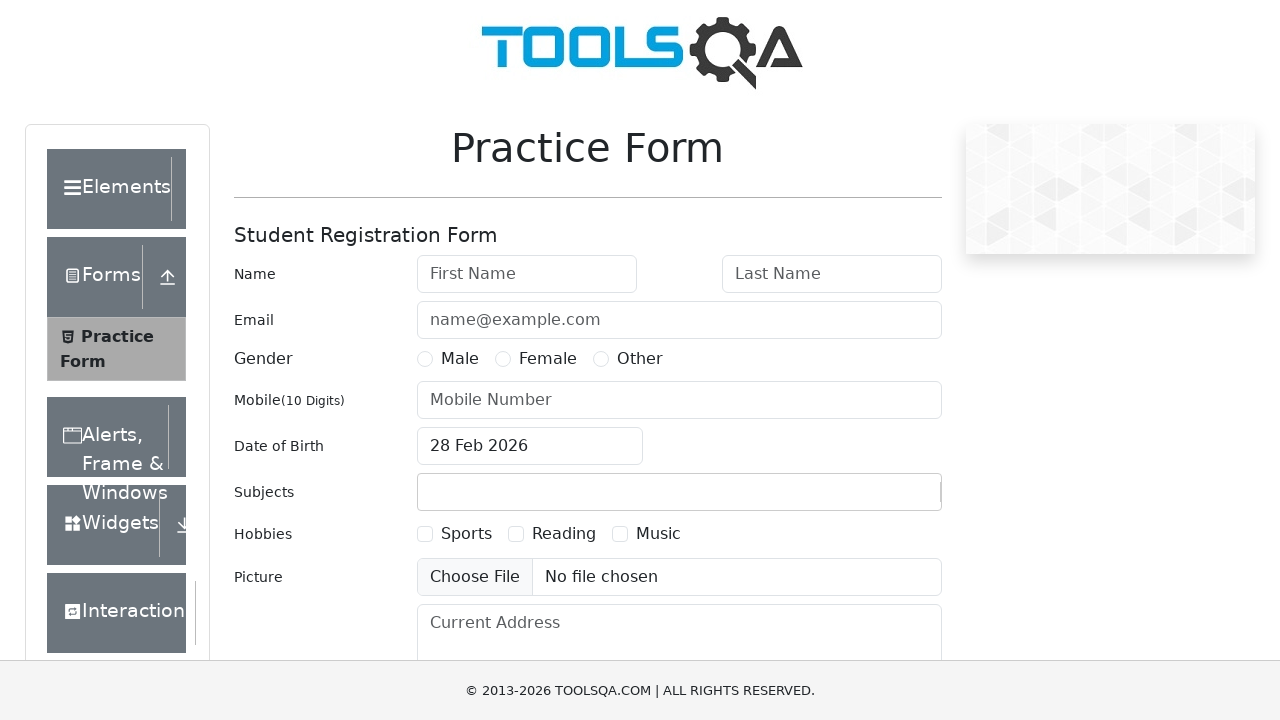